Fills a textarea with text, then scrolls from an offset position relative to a submit button element

Starting URL: https://crossbrowsertesting.github.io/selenium_example_page.html

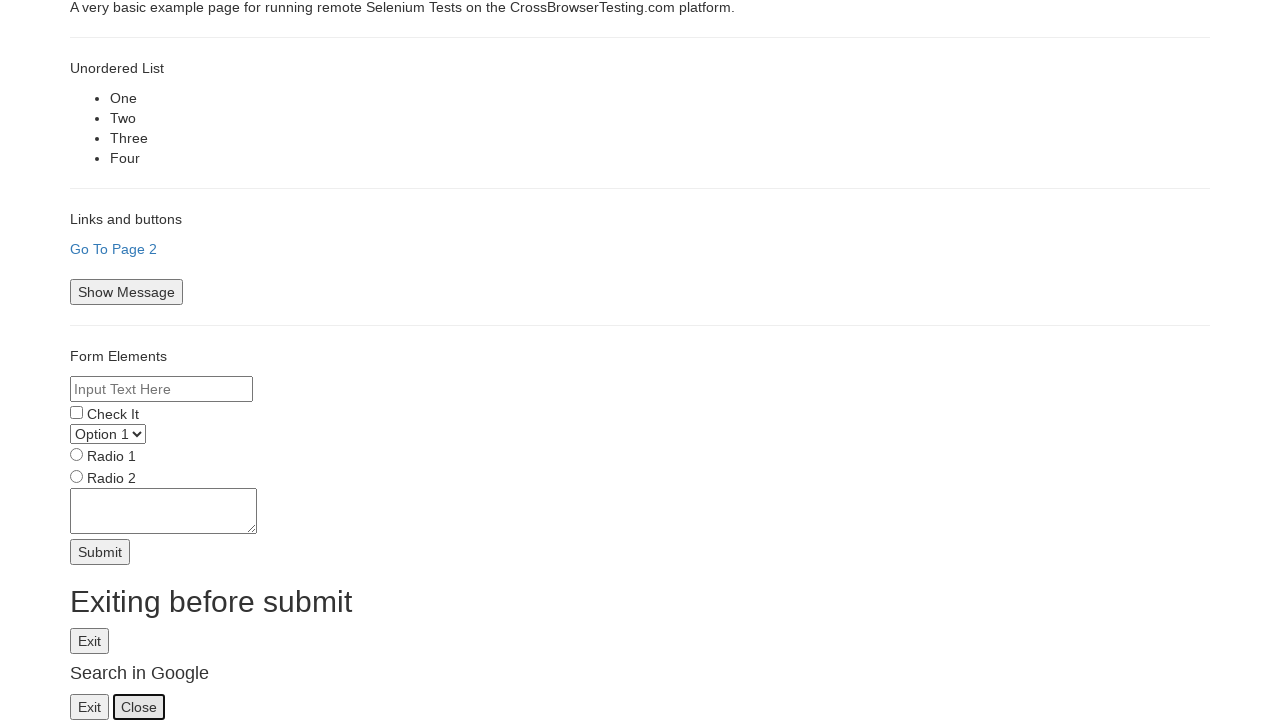

Filled textarea with multi-line text content on textarea[name='textarea']
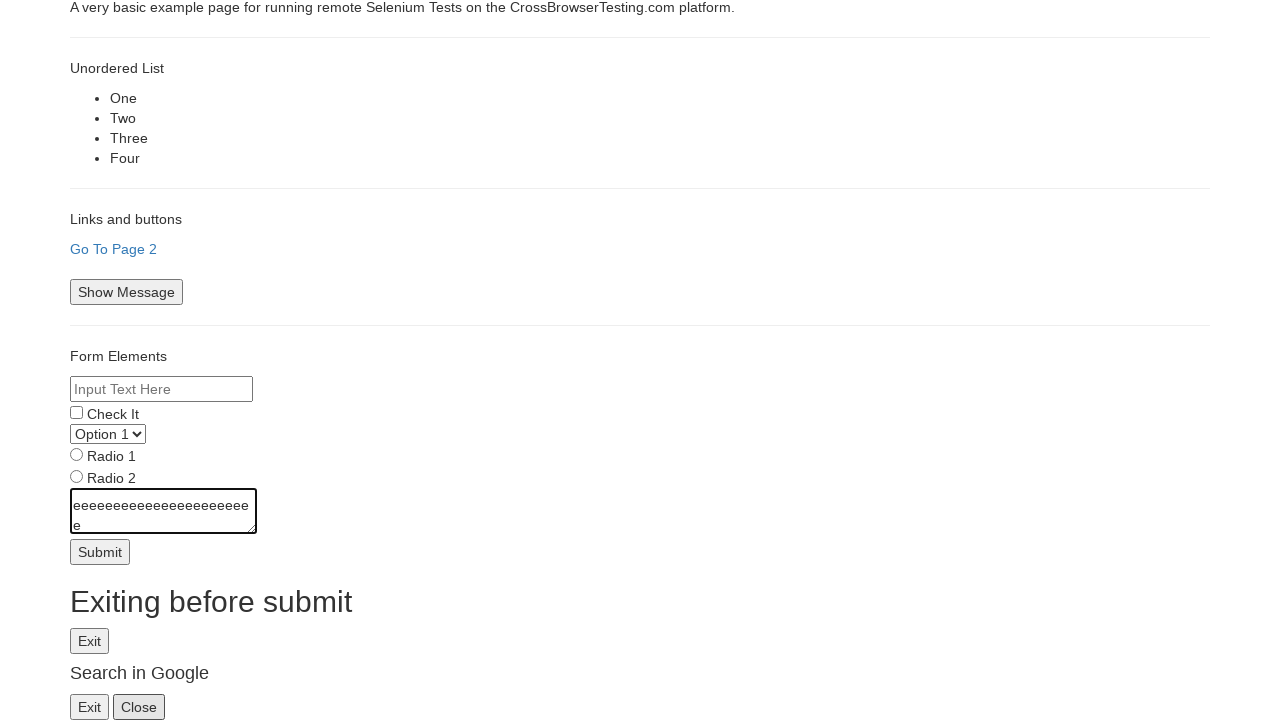

Located submit button and retrieved its bounding box
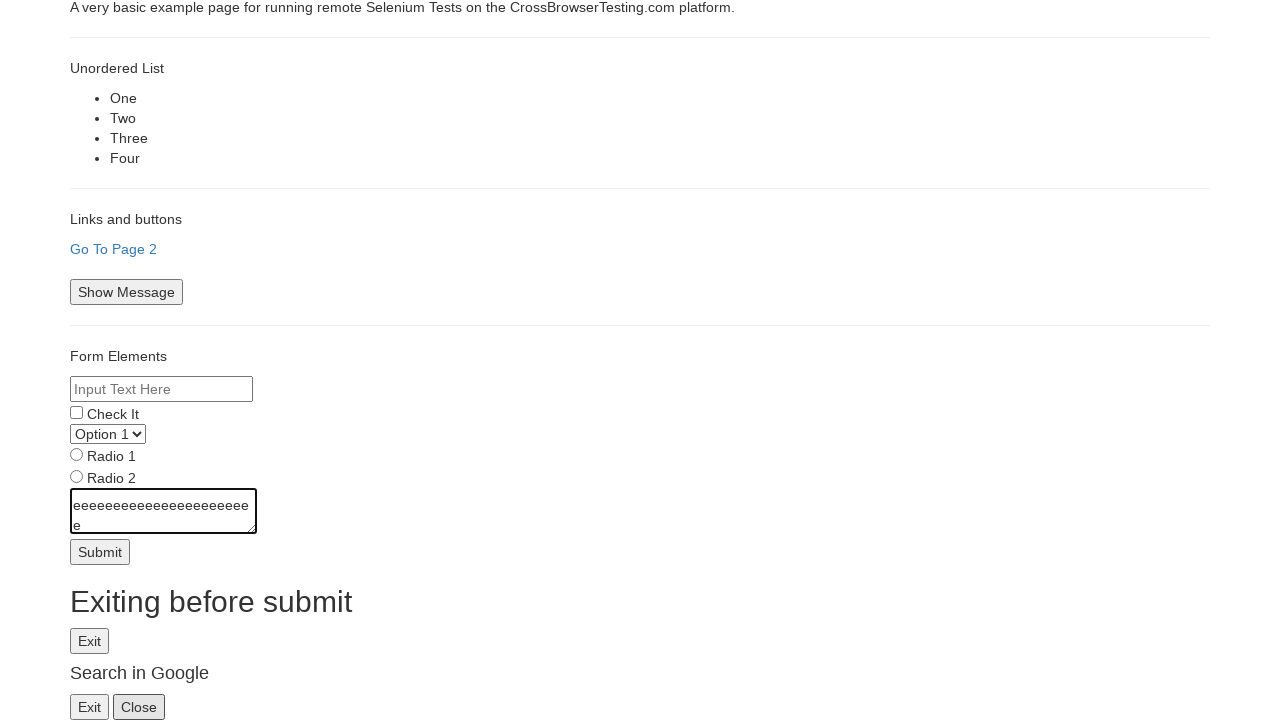

Moved mouse to submit button center with -50 offset on Y axis at (100, 502)
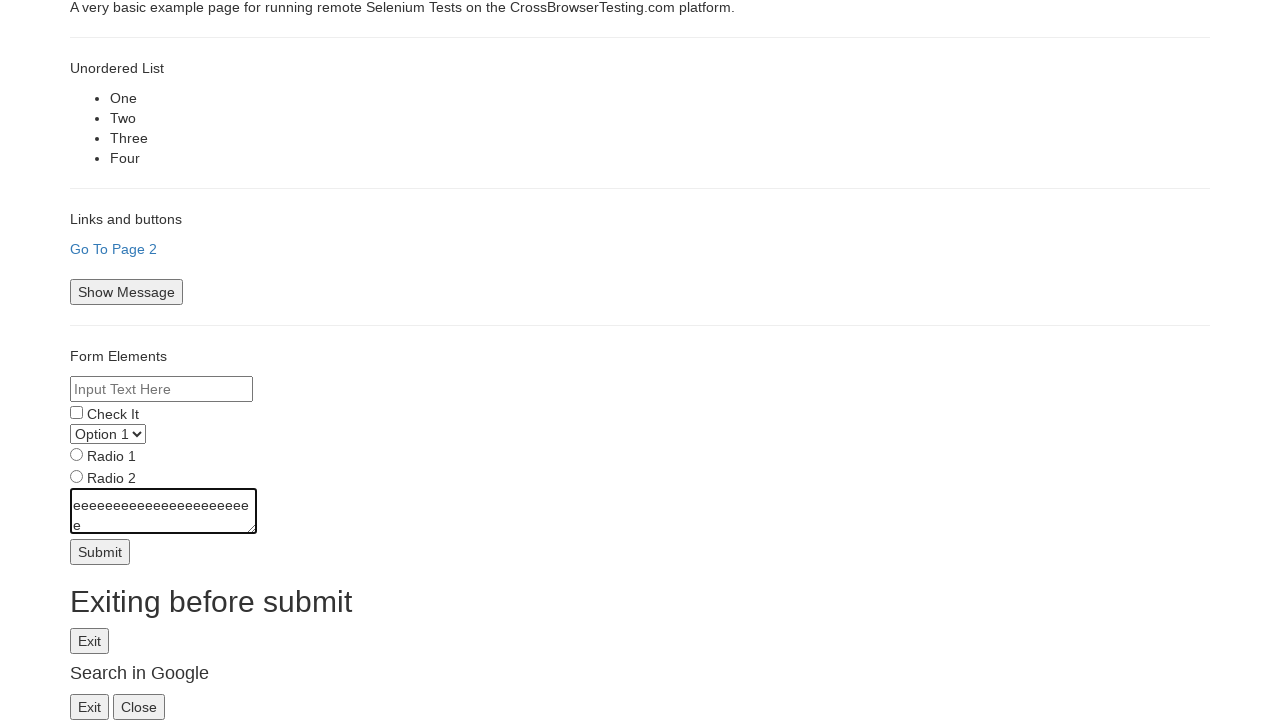

Scrolled up by 50 pixels from the offset position
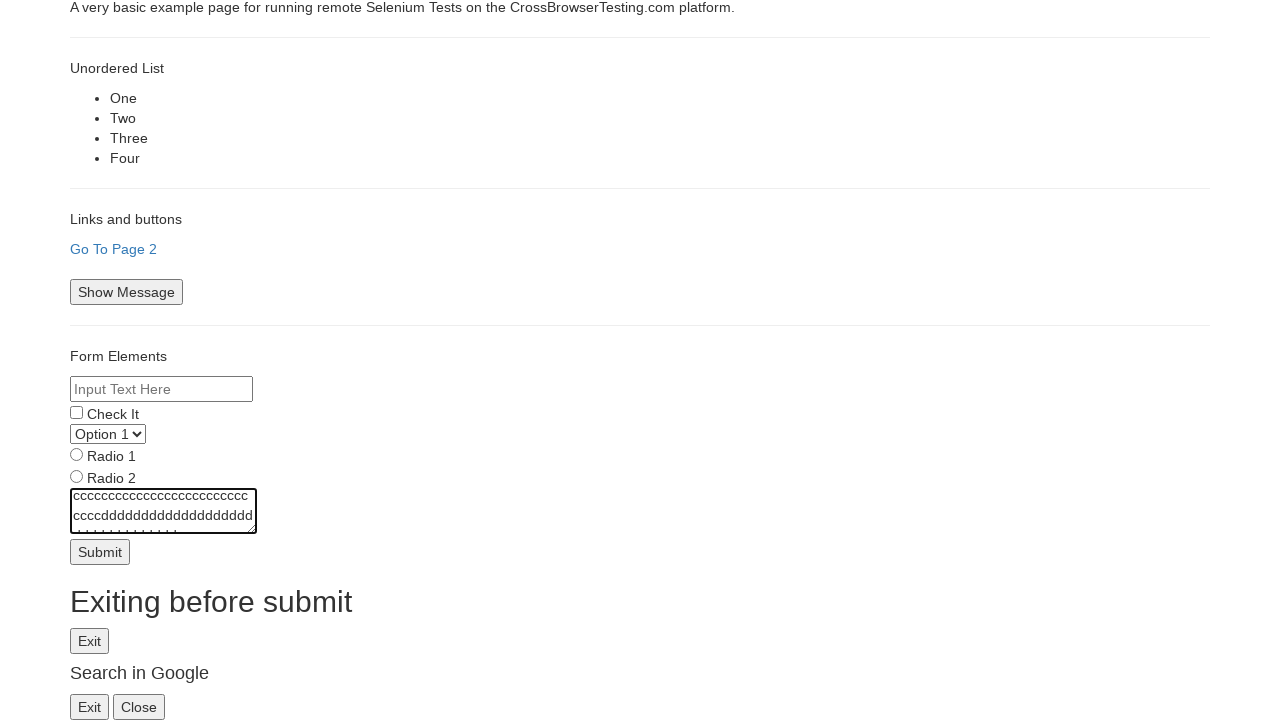

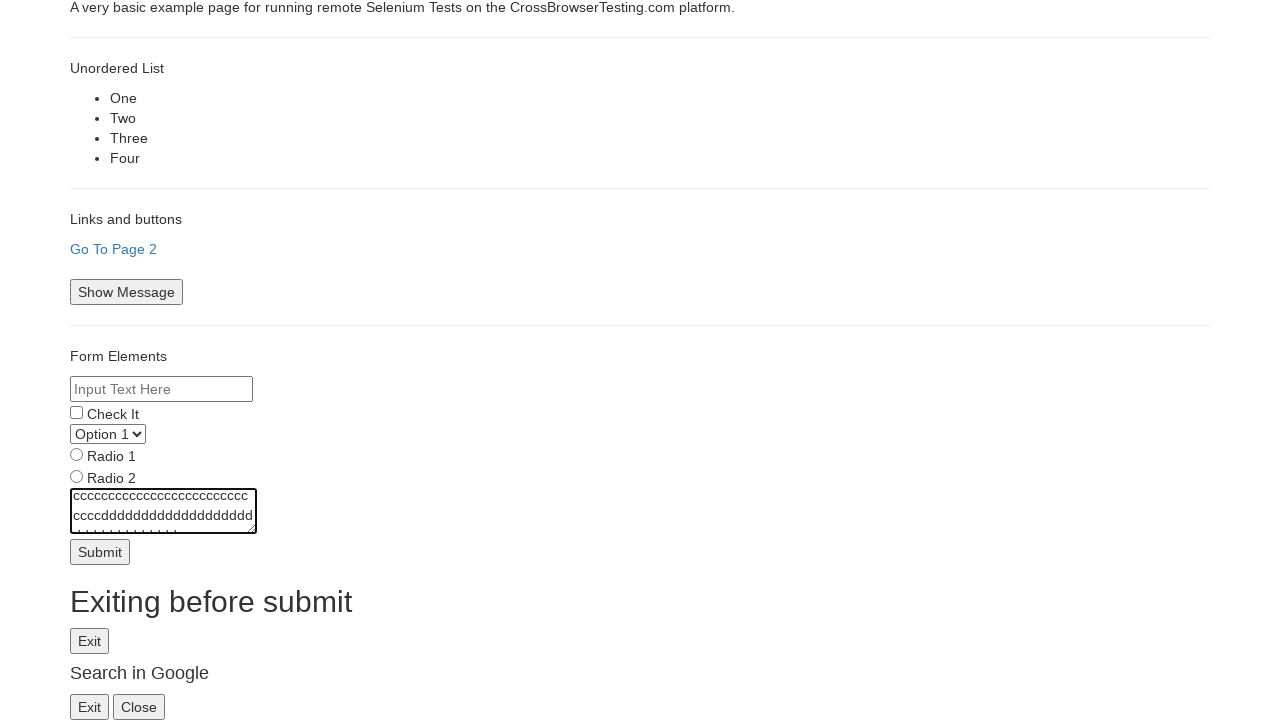